Tests selection state of radio buttons and checkboxes, verifying they can be selected and deselected

Starting URL: https://automationfc.github.io/basic-form/index.html

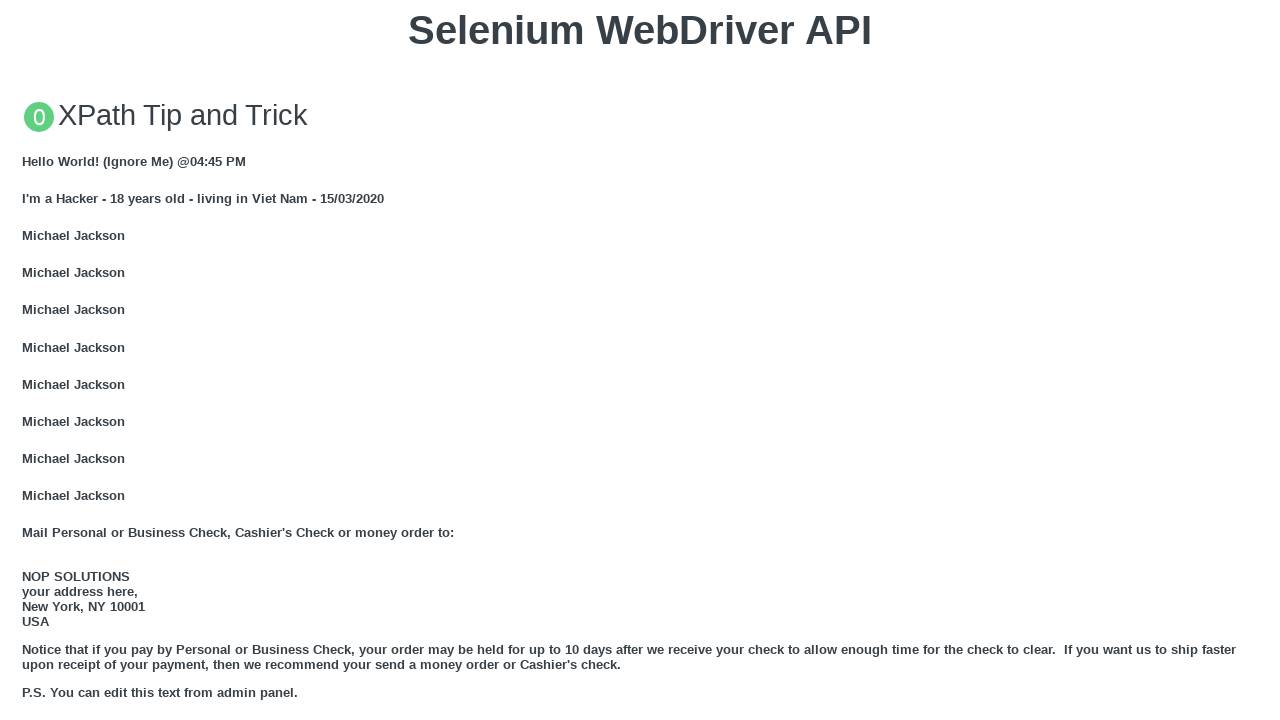

Clicked 'under 18' radio button at (28, 360) on #under_18
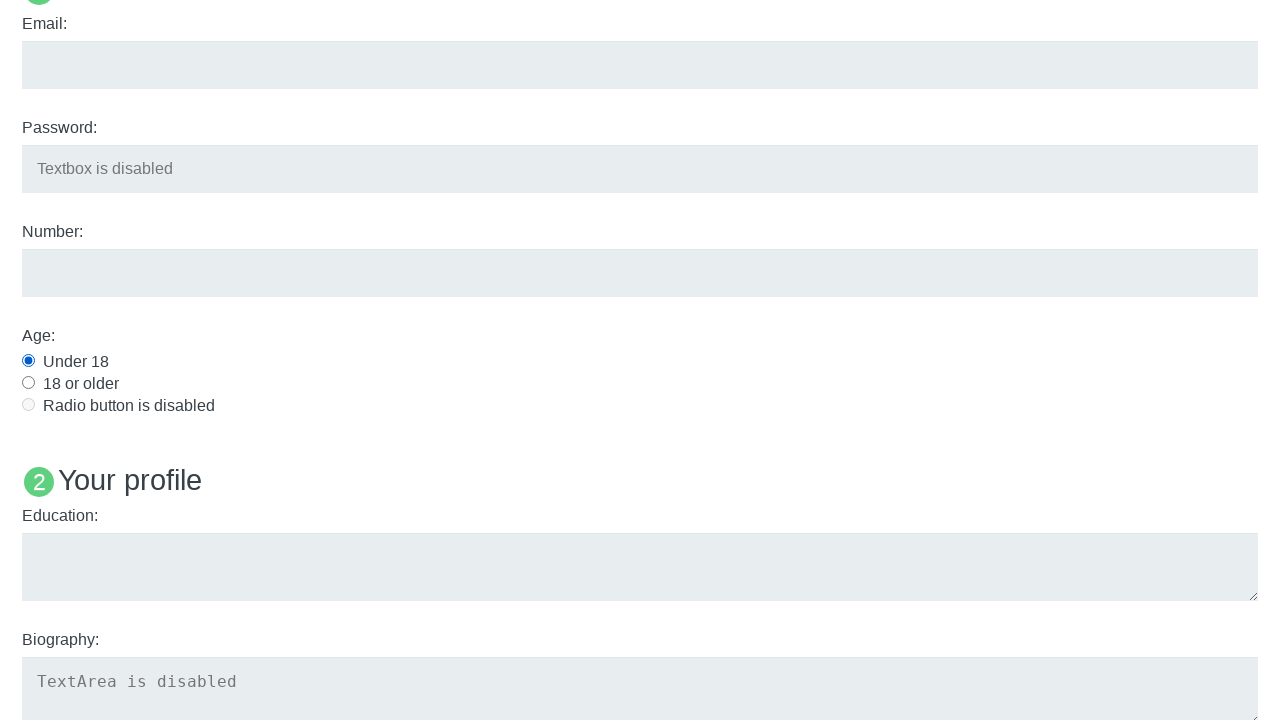

Clicked JavaScript checkbox at (28, 361) on #javascript
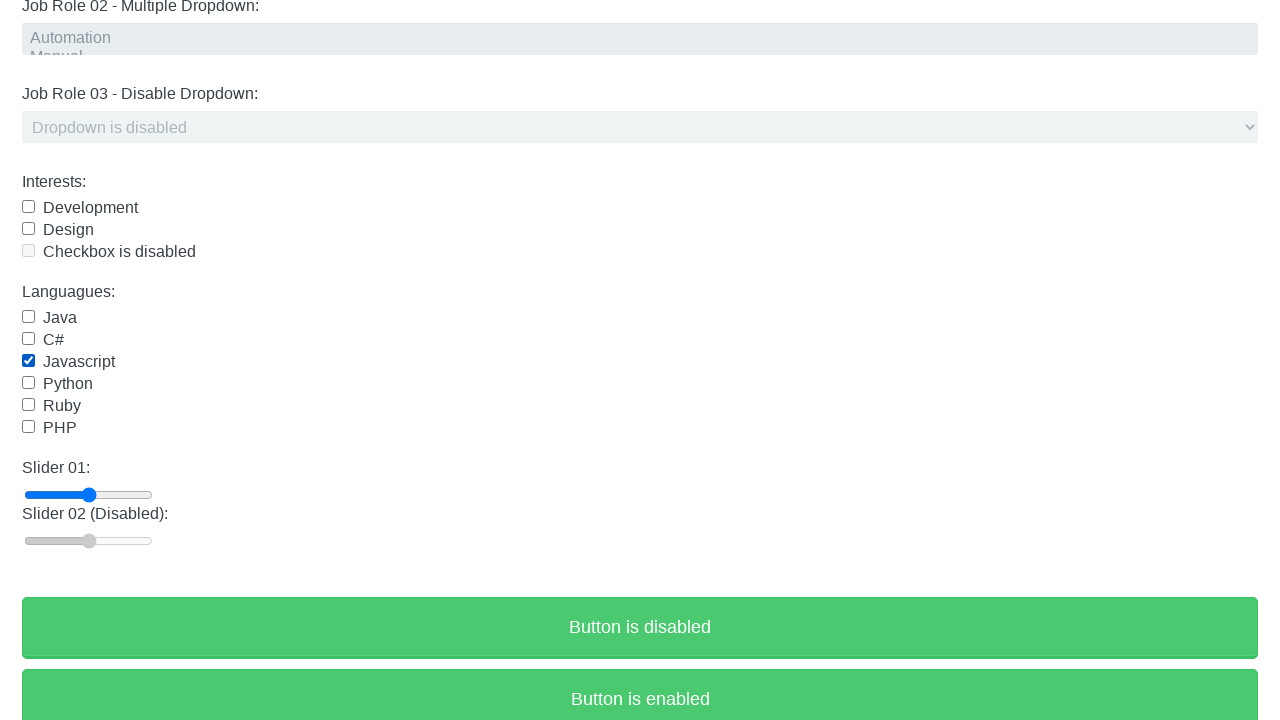

Verified 'under 18' radio button is selected
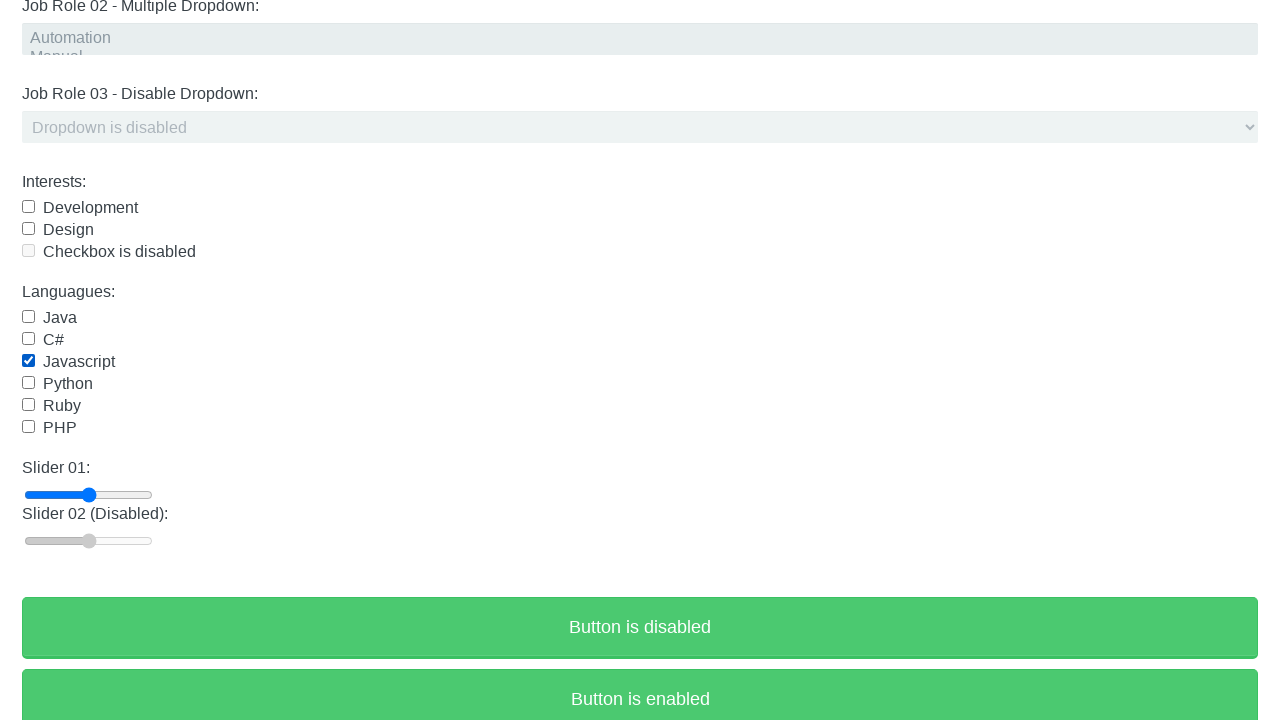

Verified JavaScript checkbox is selected
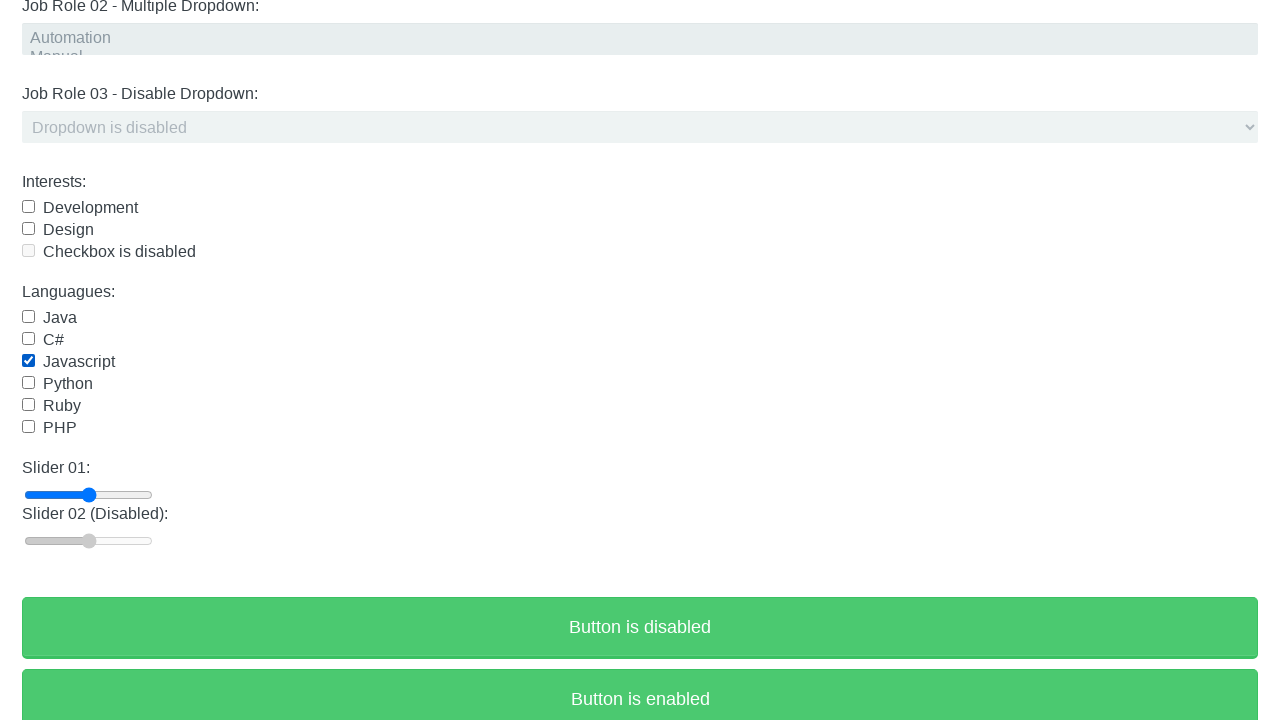

Clicked JavaScript checkbox again to uncheck it at (28, 361) on #javascript
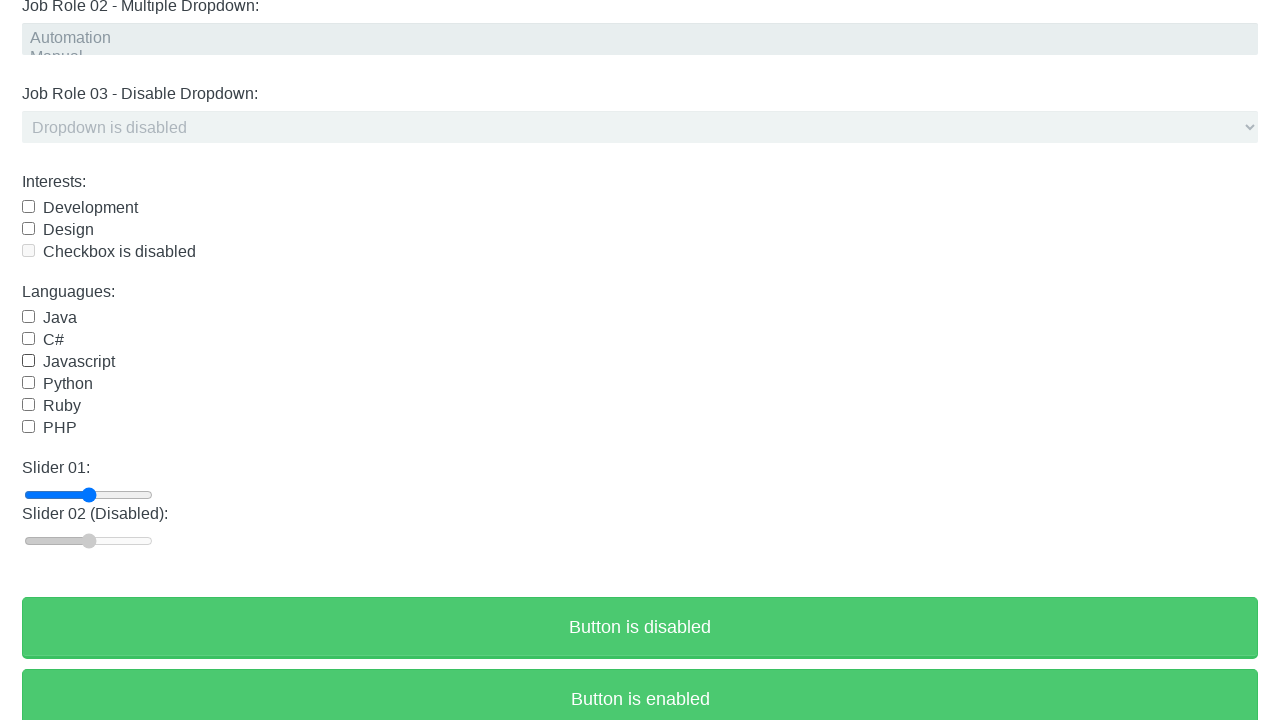

Verified JavaScript checkbox is deselected
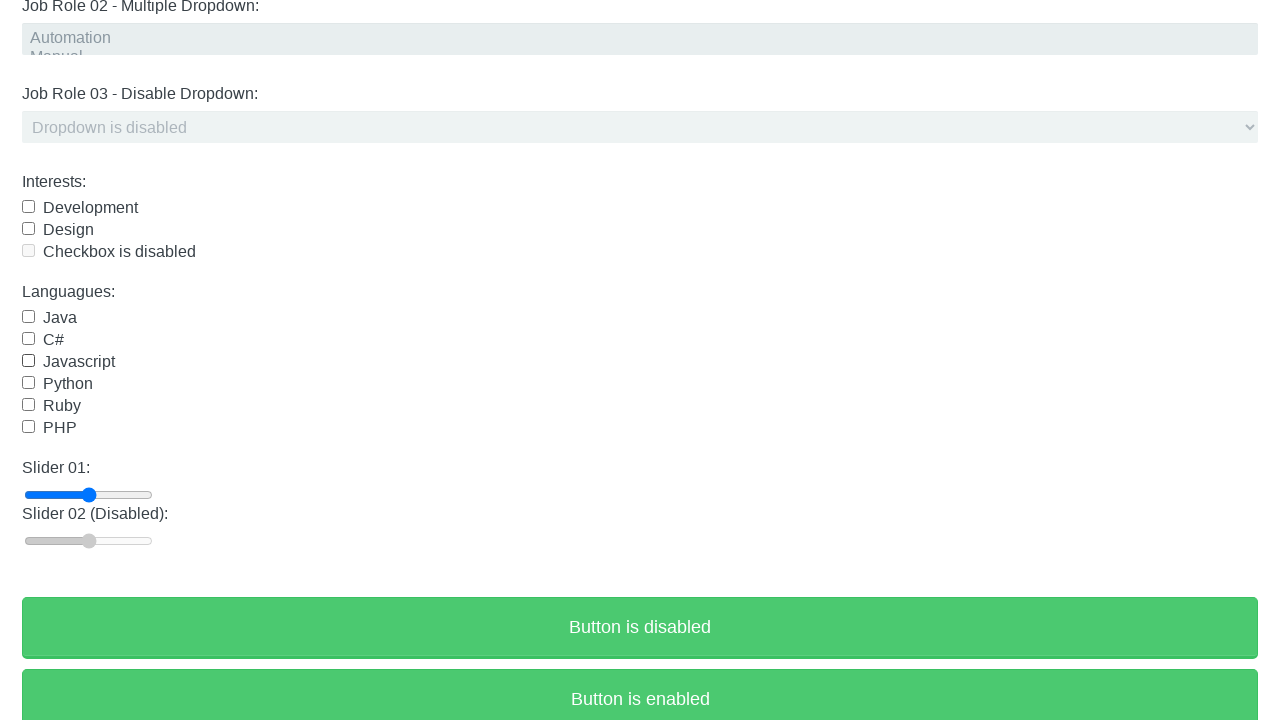

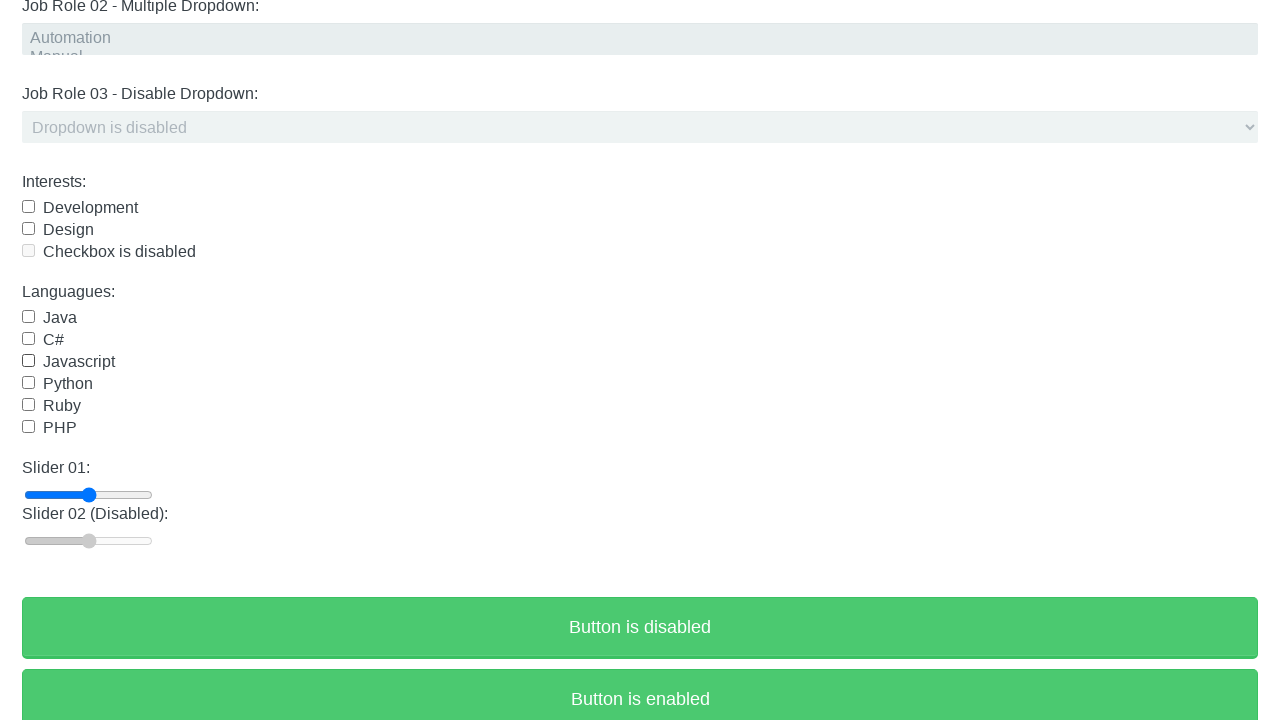